Tests date picker functionality by opening the date picker, selecting month and year from dropdowns, and clicking on a specific date

Starting URL: https://testautomationpractice.blogspot.com/

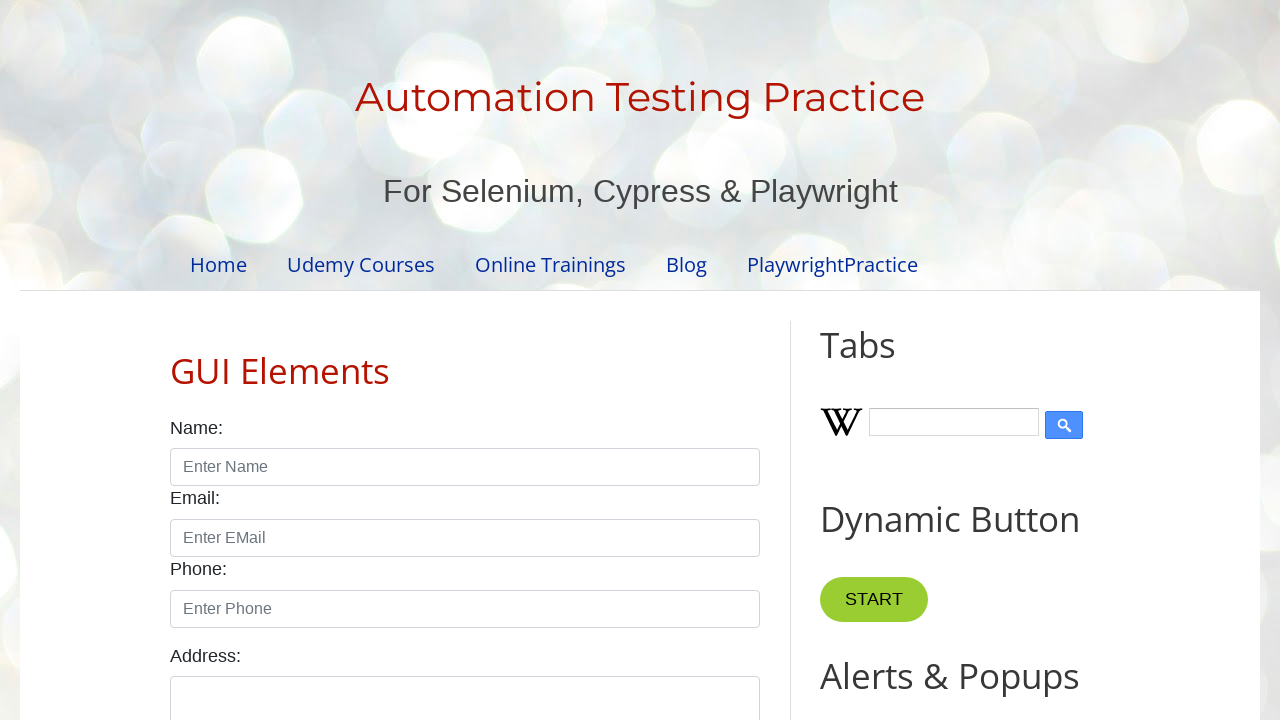

Clicked on date picker input to open calendar at (520, 360) on input#txtDate
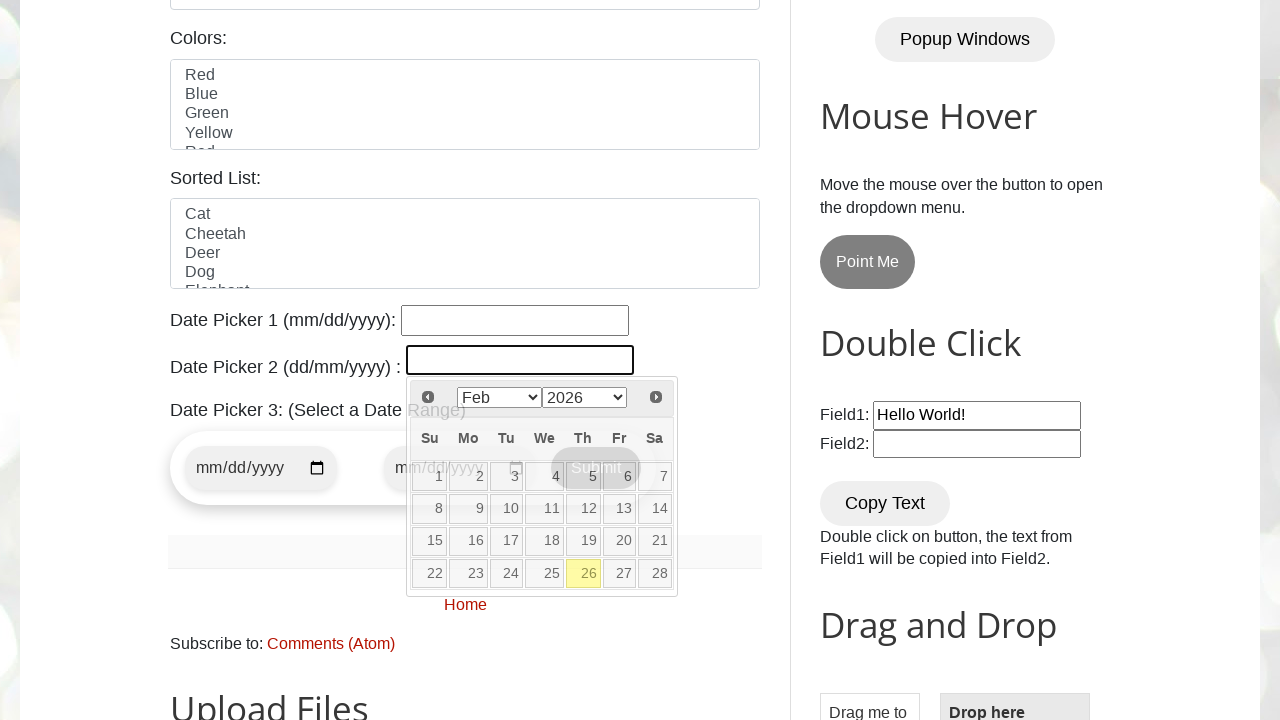

Selected September from month dropdown on select.ui-datepicker-month
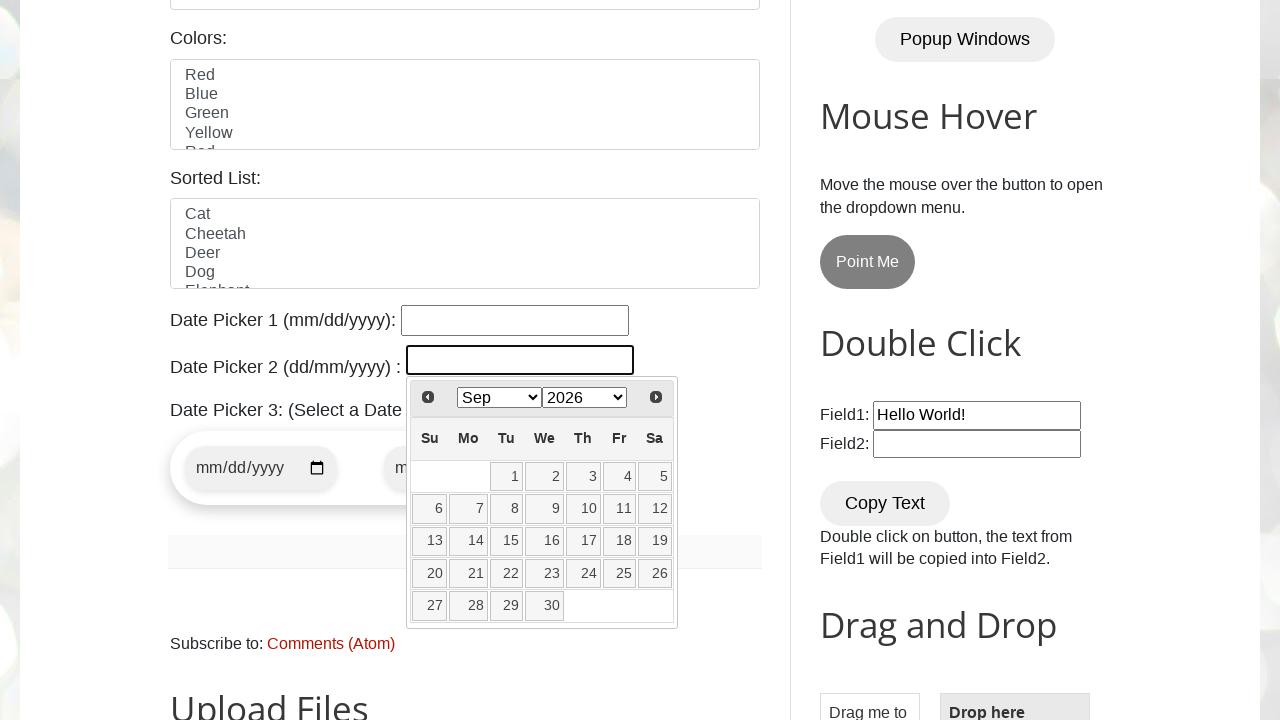

Selected 2022 from year dropdown on select.ui-datepicker-year
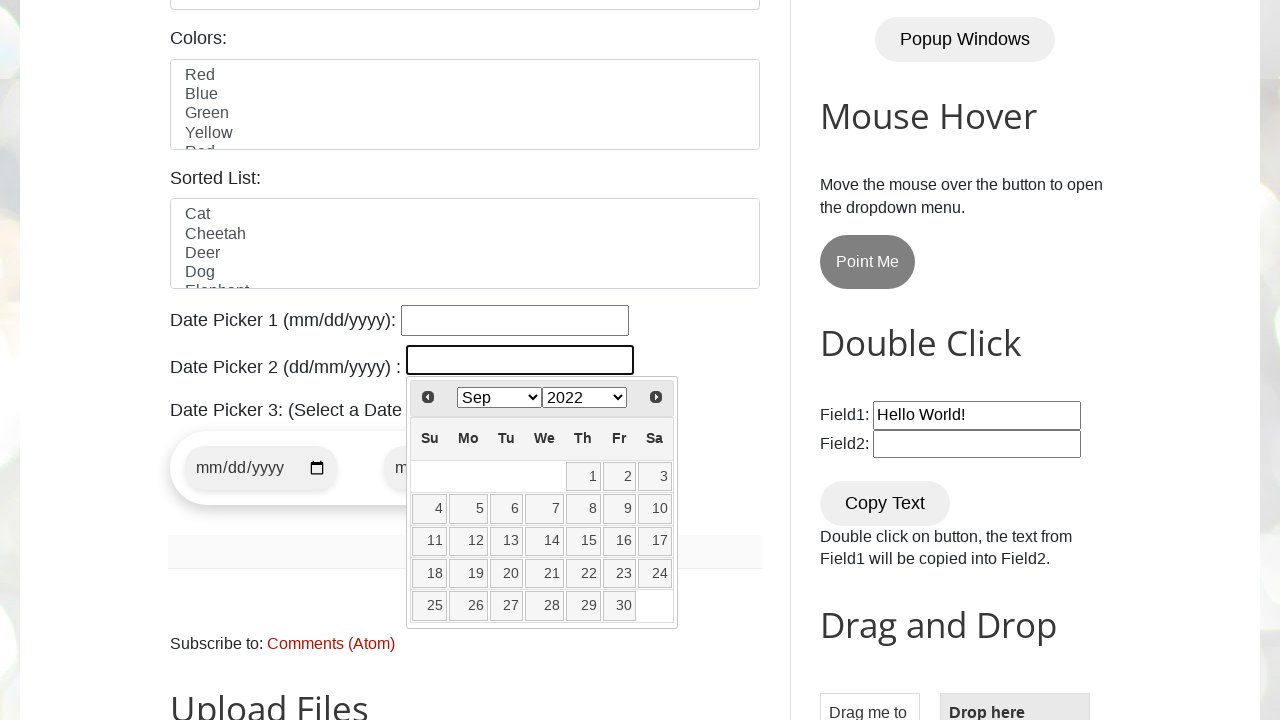

Retrieved all available date elements from calendar
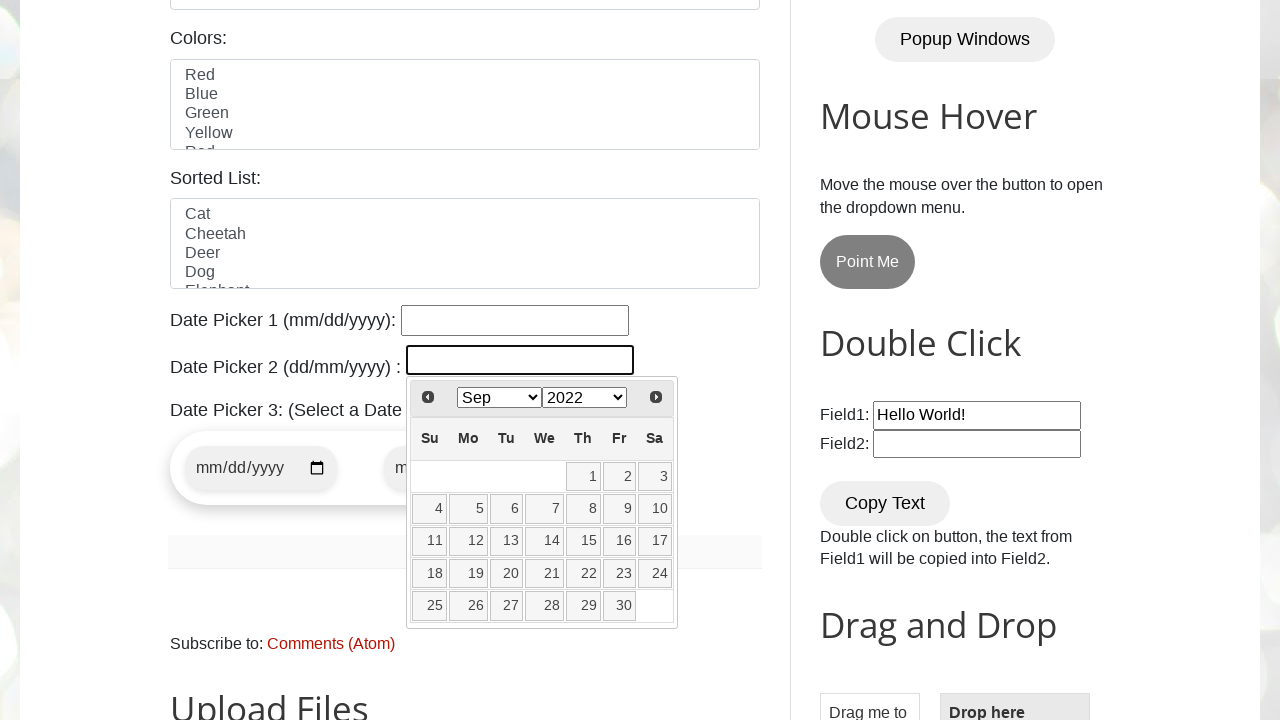

Clicked on the 12th day in the calendar at (468, 541) on table.ui-datepicker-calendar tbody tr td a >> nth=11
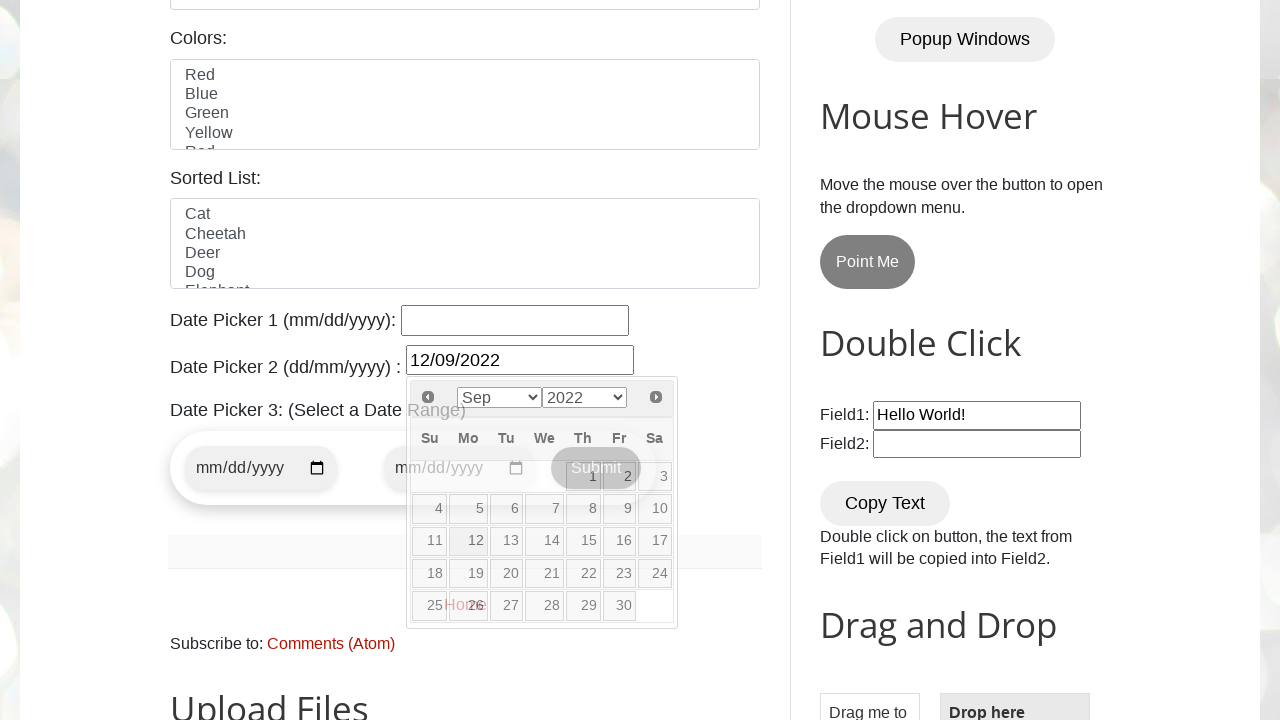

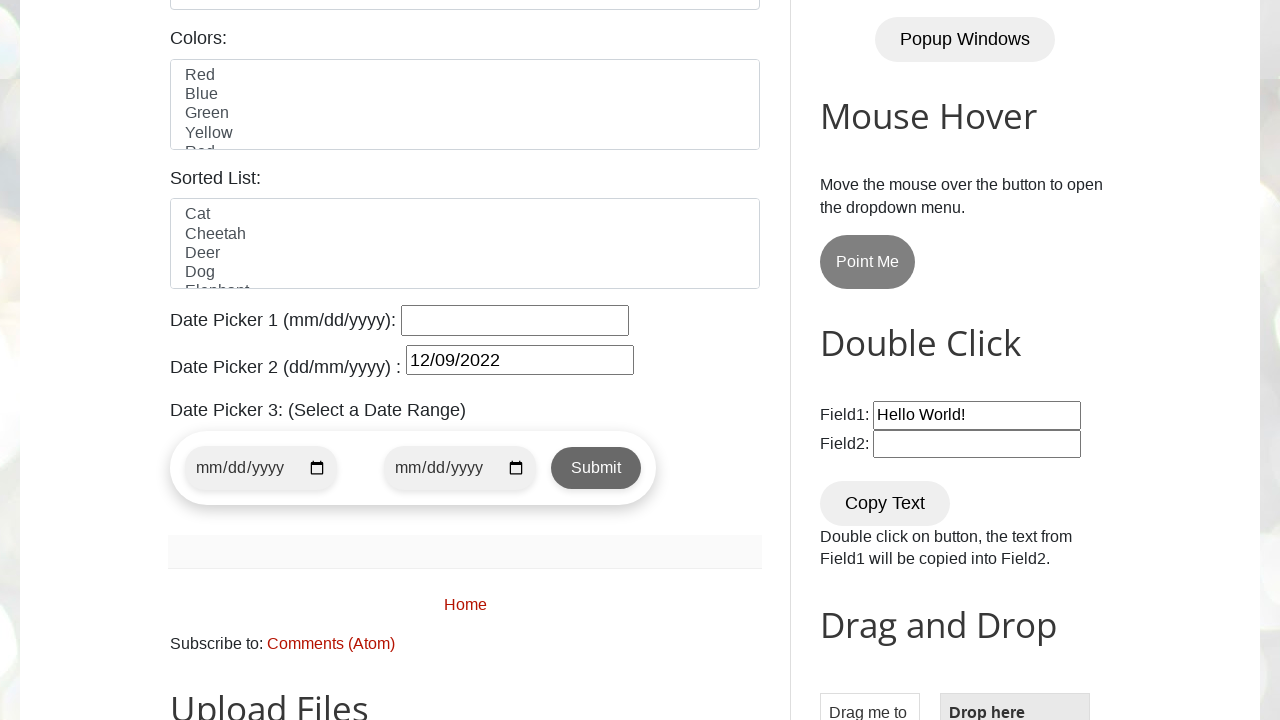